Tests that the complete all checkbox updates state when individual items are completed or cleared

Starting URL: https://demo.playwright.dev/todomvc

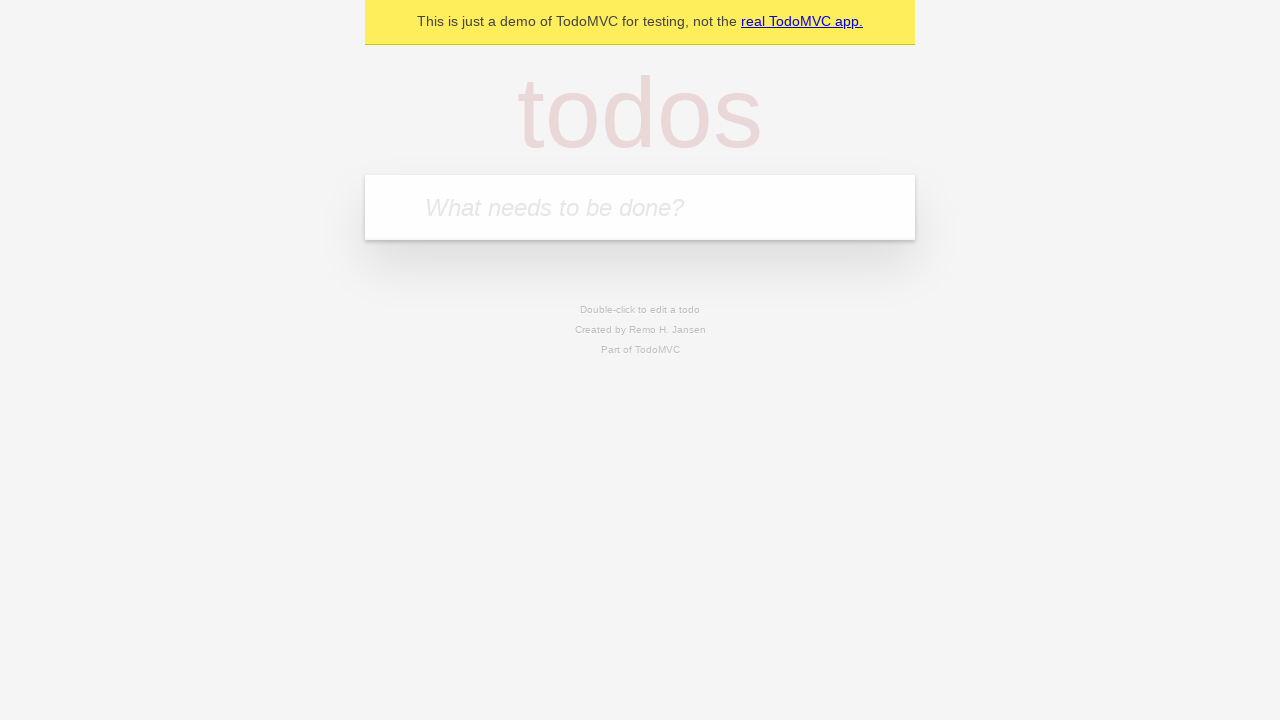

Filled todo input with 'buy some cheese' on internal:attr=[placeholder="What needs to be done?"i]
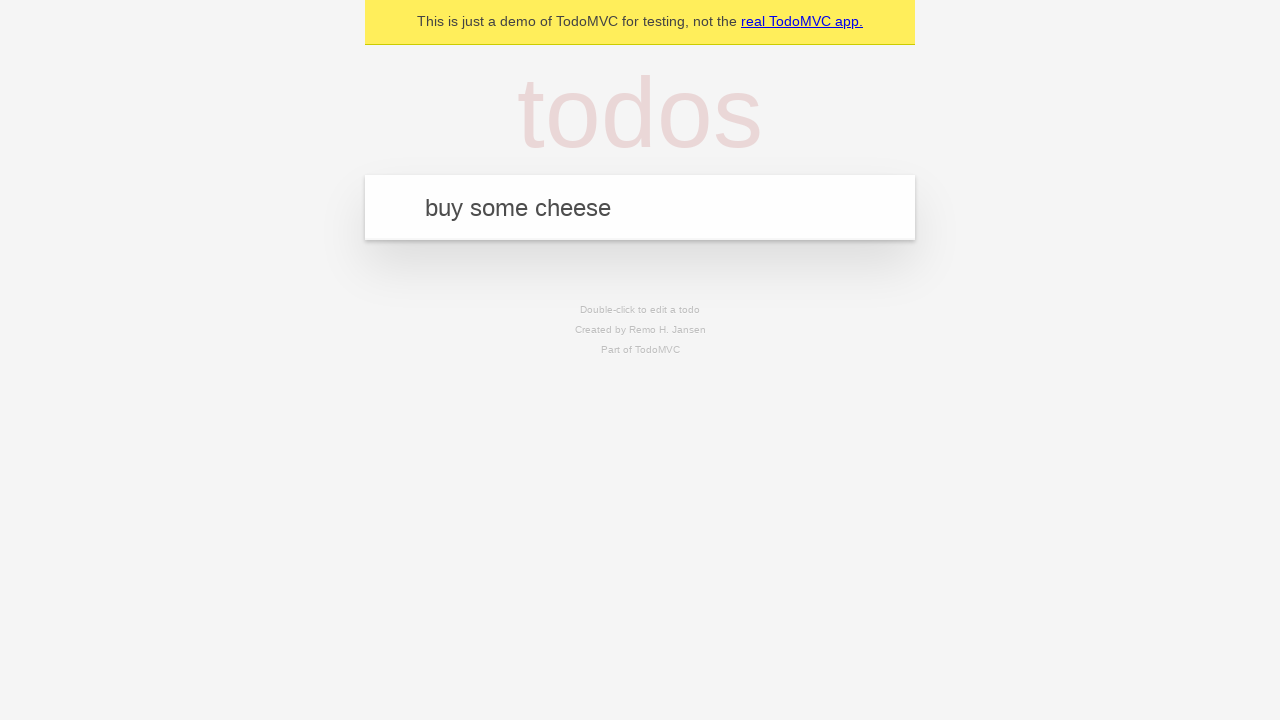

Pressed Enter to create first todo on internal:attr=[placeholder="What needs to be done?"i]
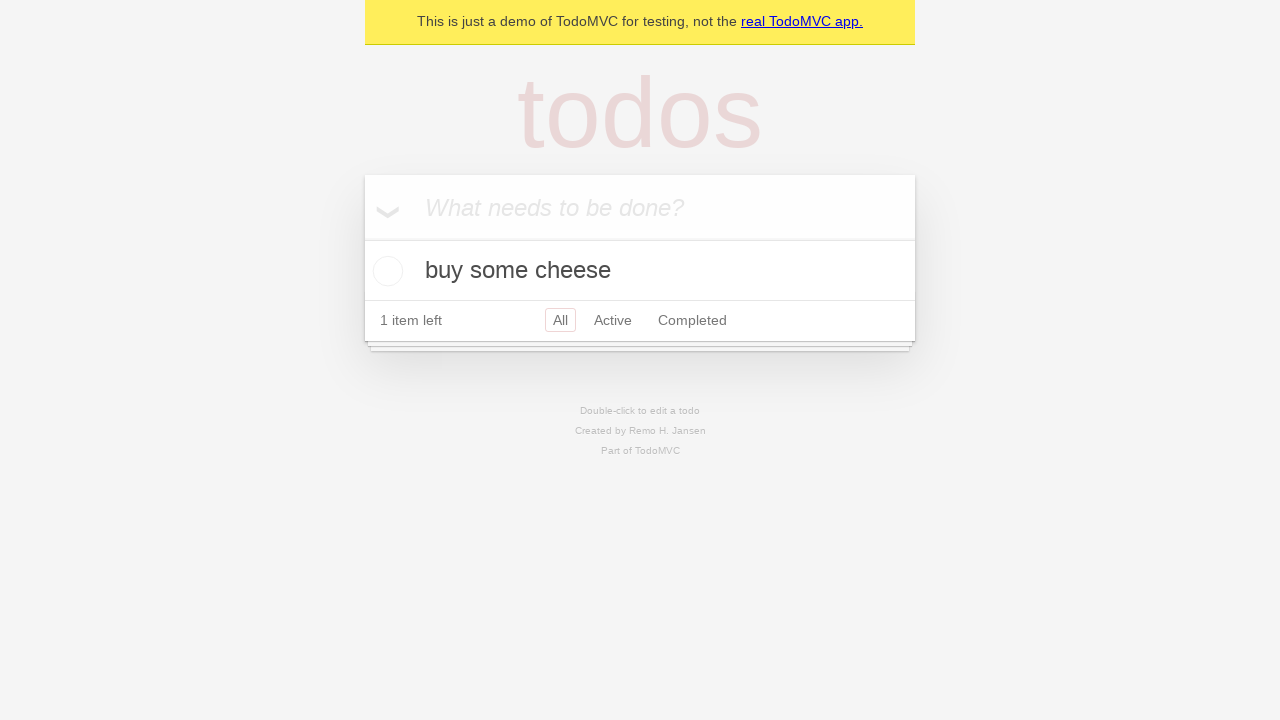

Filled todo input with 'feed the cat' on internal:attr=[placeholder="What needs to be done?"i]
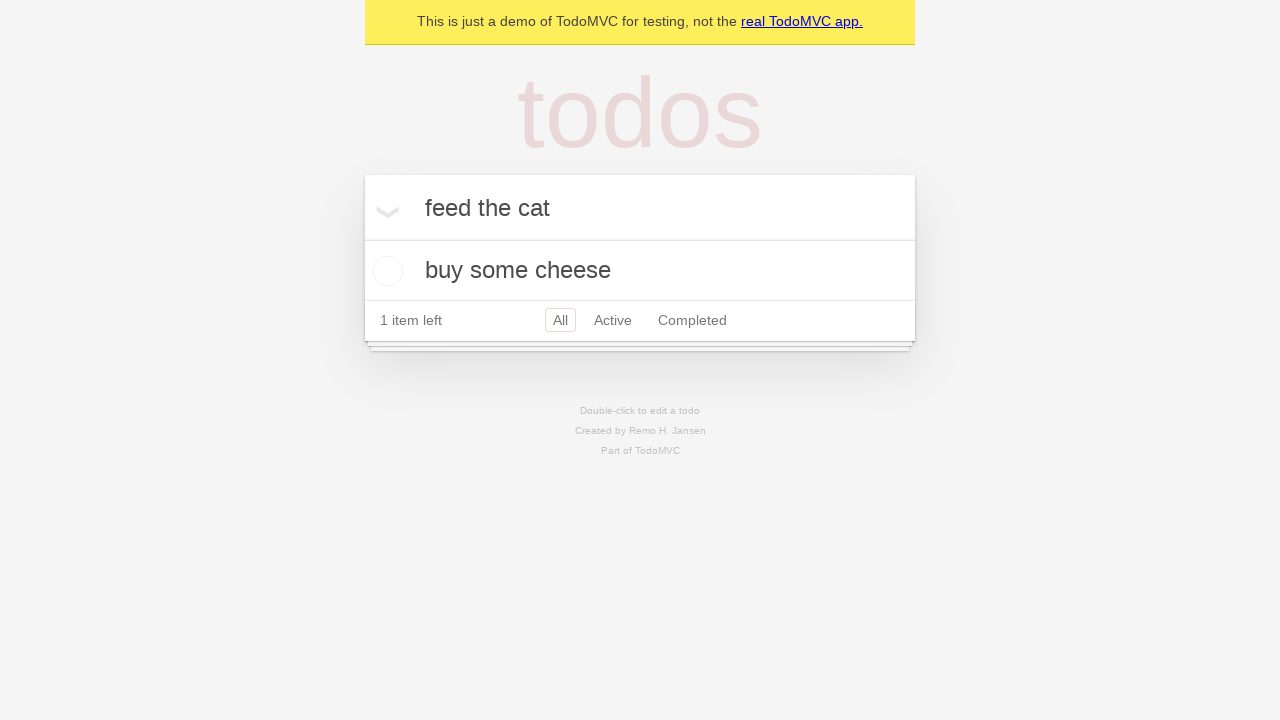

Pressed Enter to create second todo on internal:attr=[placeholder="What needs to be done?"i]
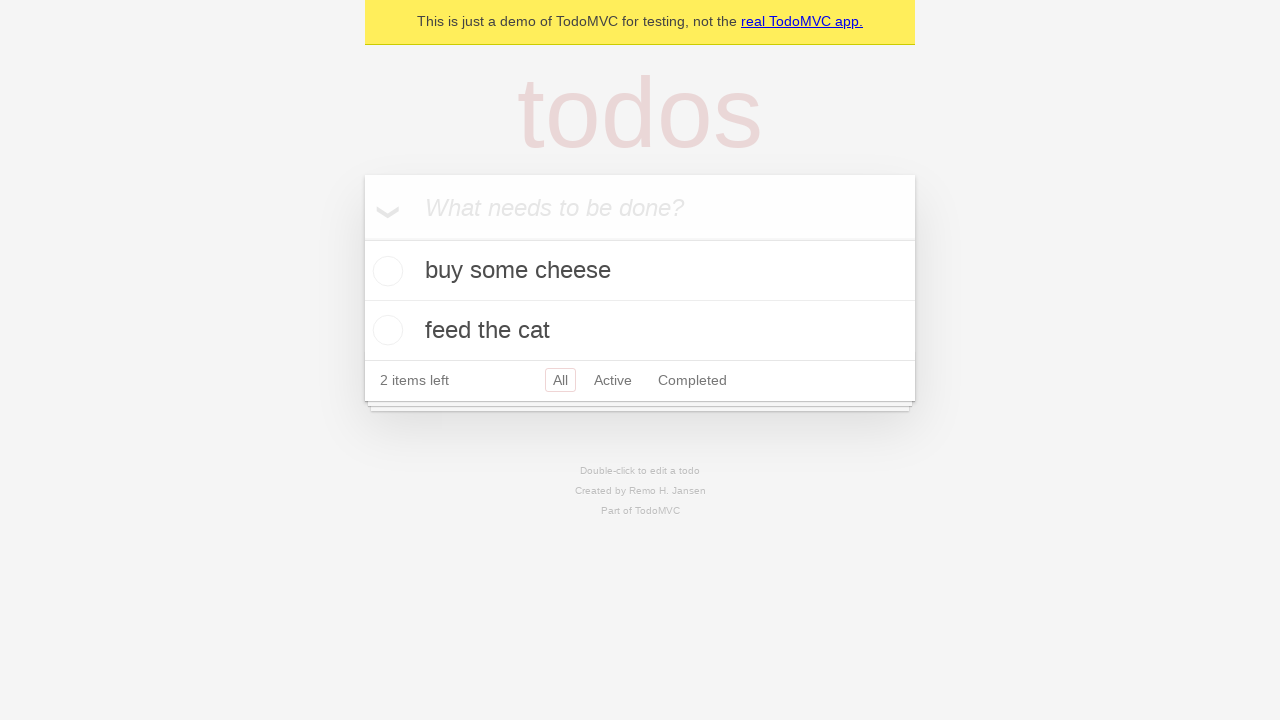

Filled todo input with 'book a doctors appointment' on internal:attr=[placeholder="What needs to be done?"i]
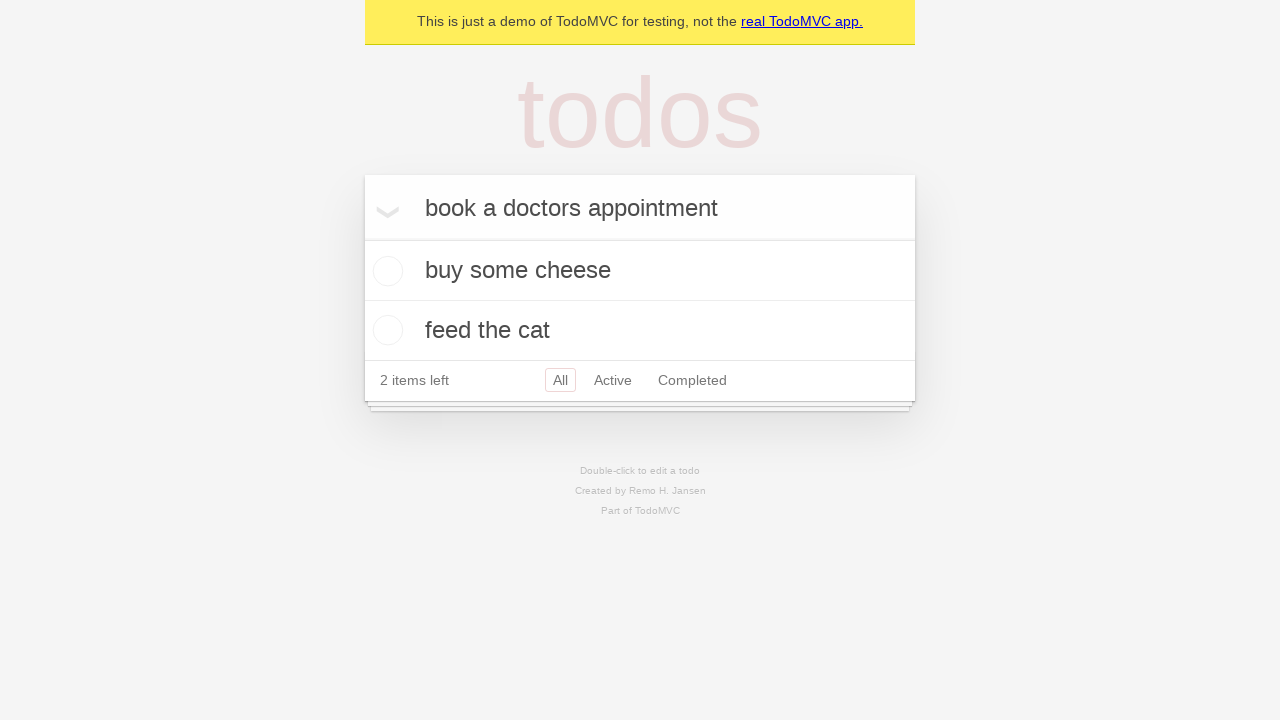

Pressed Enter to create third todo on internal:attr=[placeholder="What needs to be done?"i]
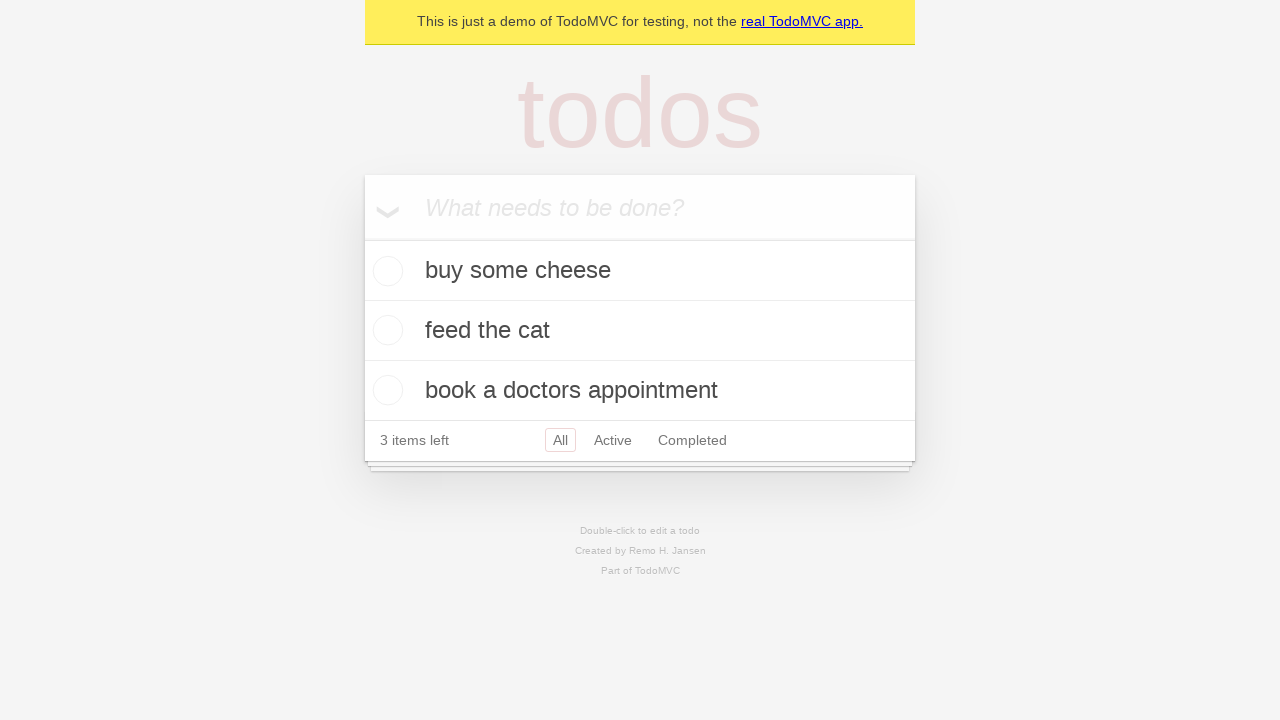

Waited for 3 todos to be created in localStorage
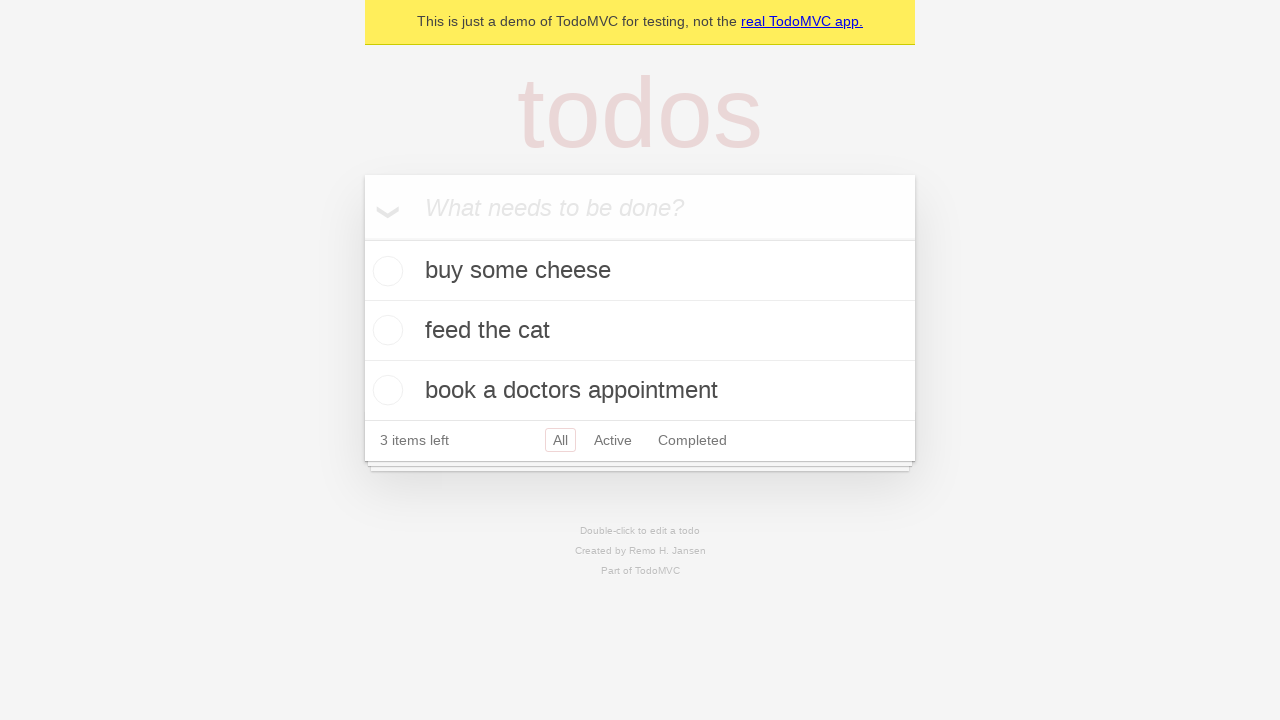

Clicked 'Mark all as complete' checkbox to check all todos at (362, 238) on internal:label="Mark all as complete"i
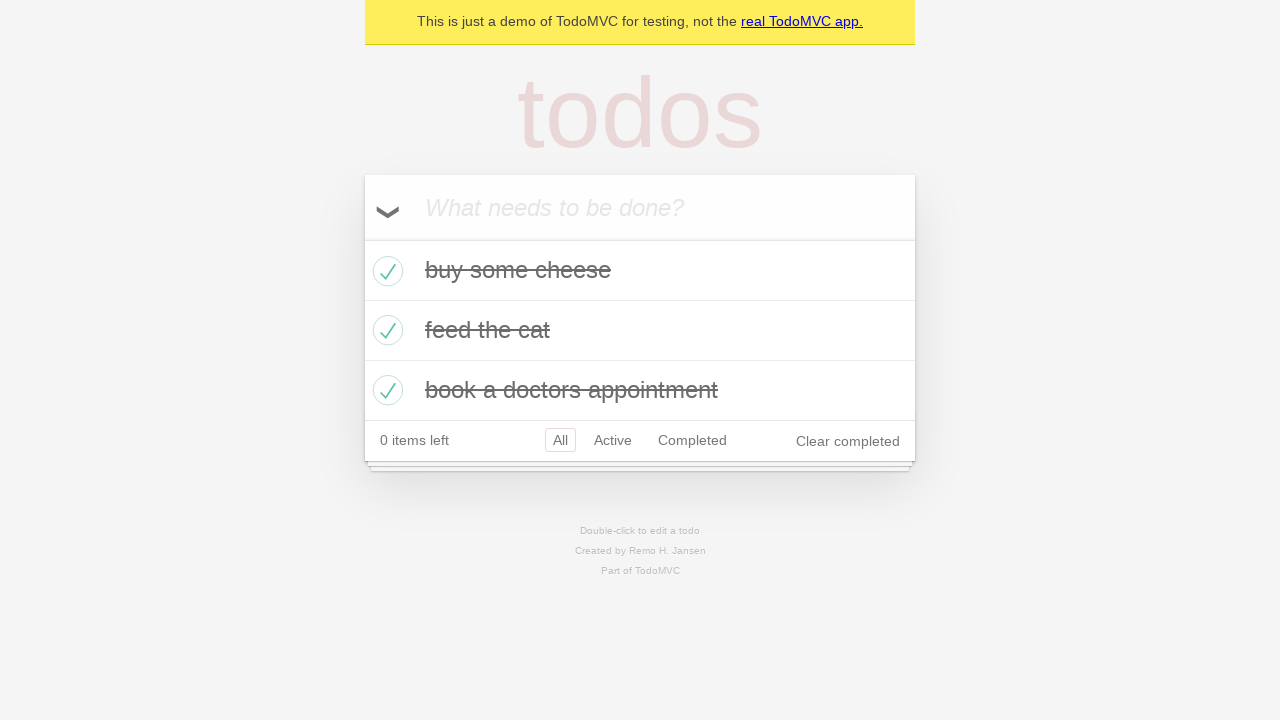

Unchecked first todo checkbox at (385, 271) on internal:testid=[data-testid="todo-item"s] >> nth=0 >> internal:role=checkbox
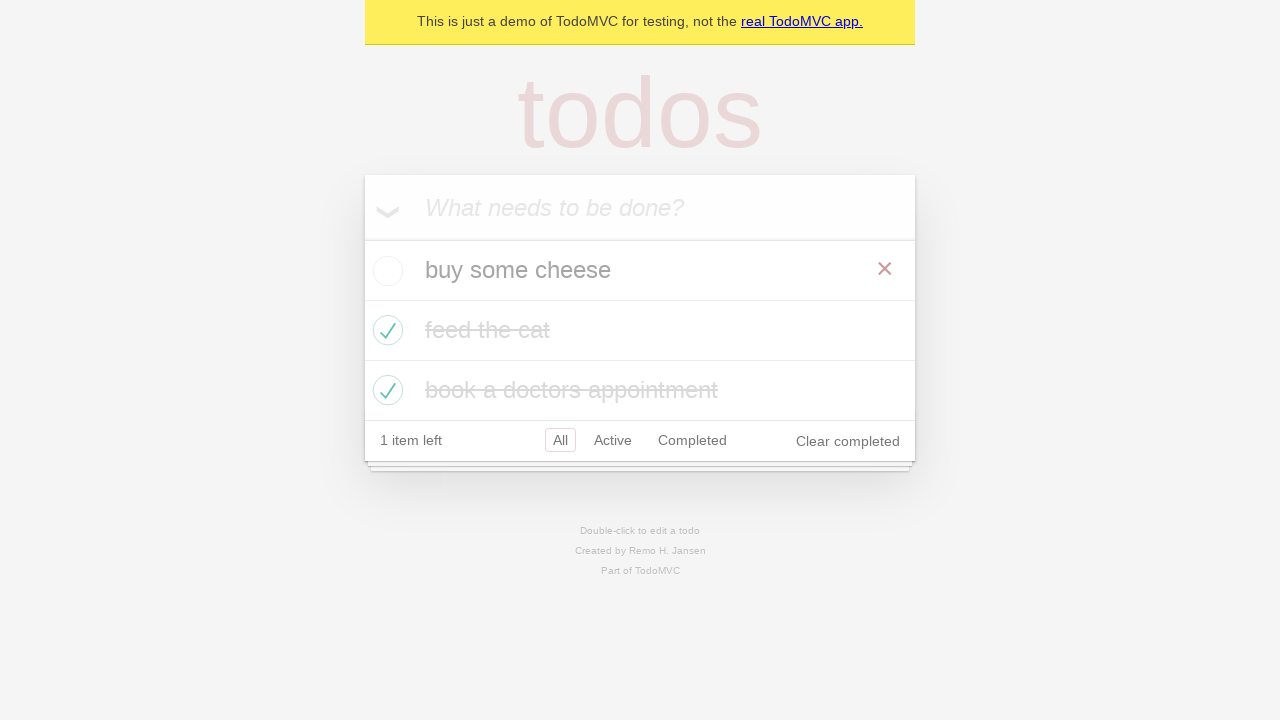

Checked first todo checkbox again at (385, 271) on internal:testid=[data-testid="todo-item"s] >> nth=0 >> internal:role=checkbox
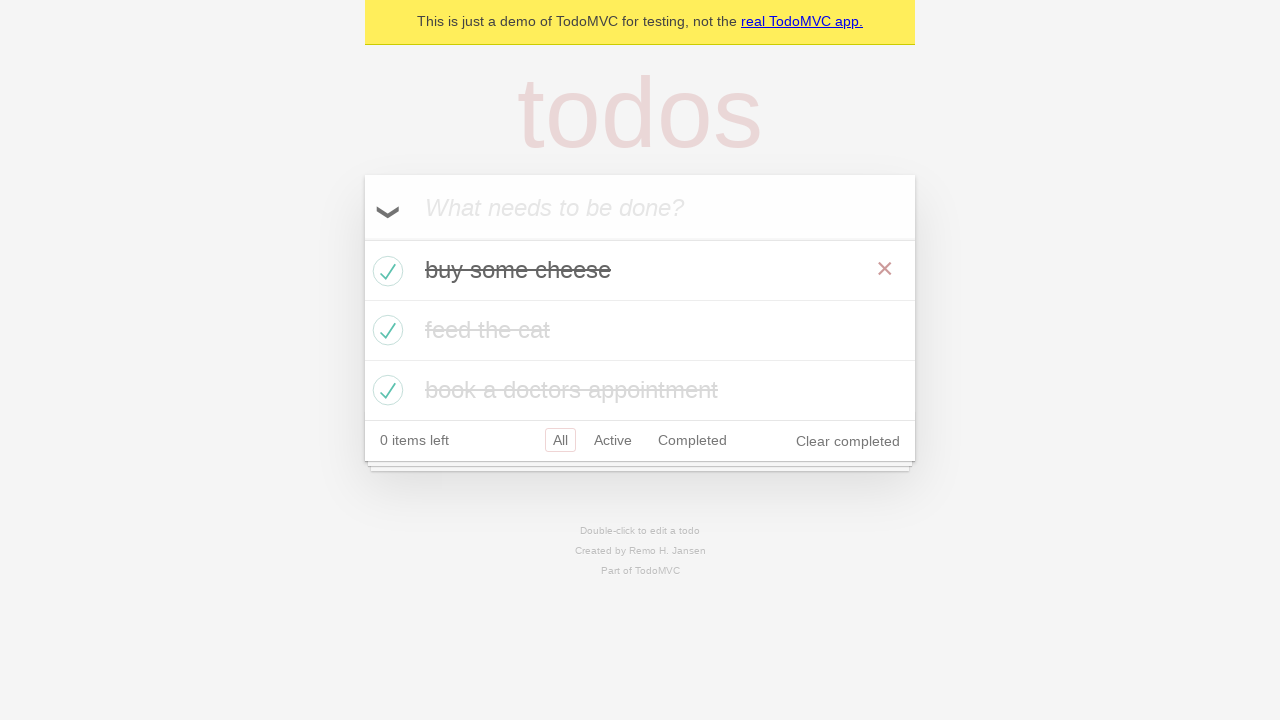

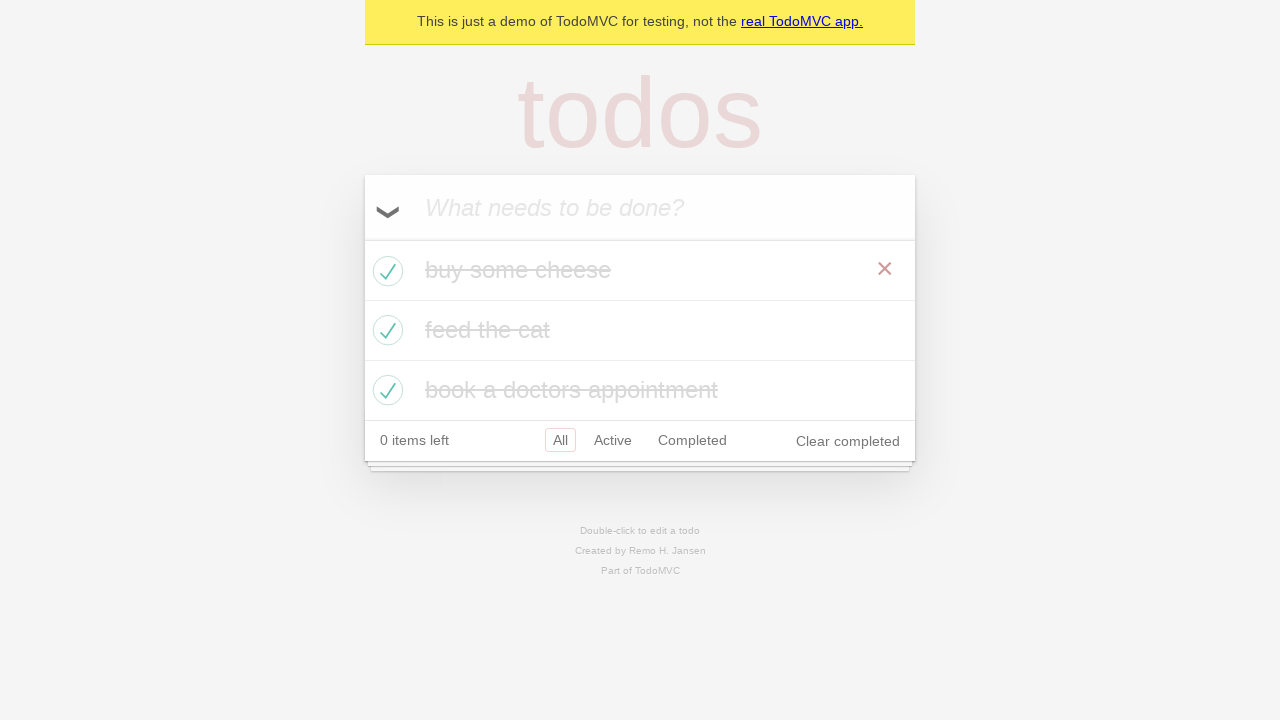